Tests currency dropdown selection functionality by selecting options using different methods (by index, by visible text, and by value)

Starting URL: https://rahulshettyacademy.com/dropdownsPractise/

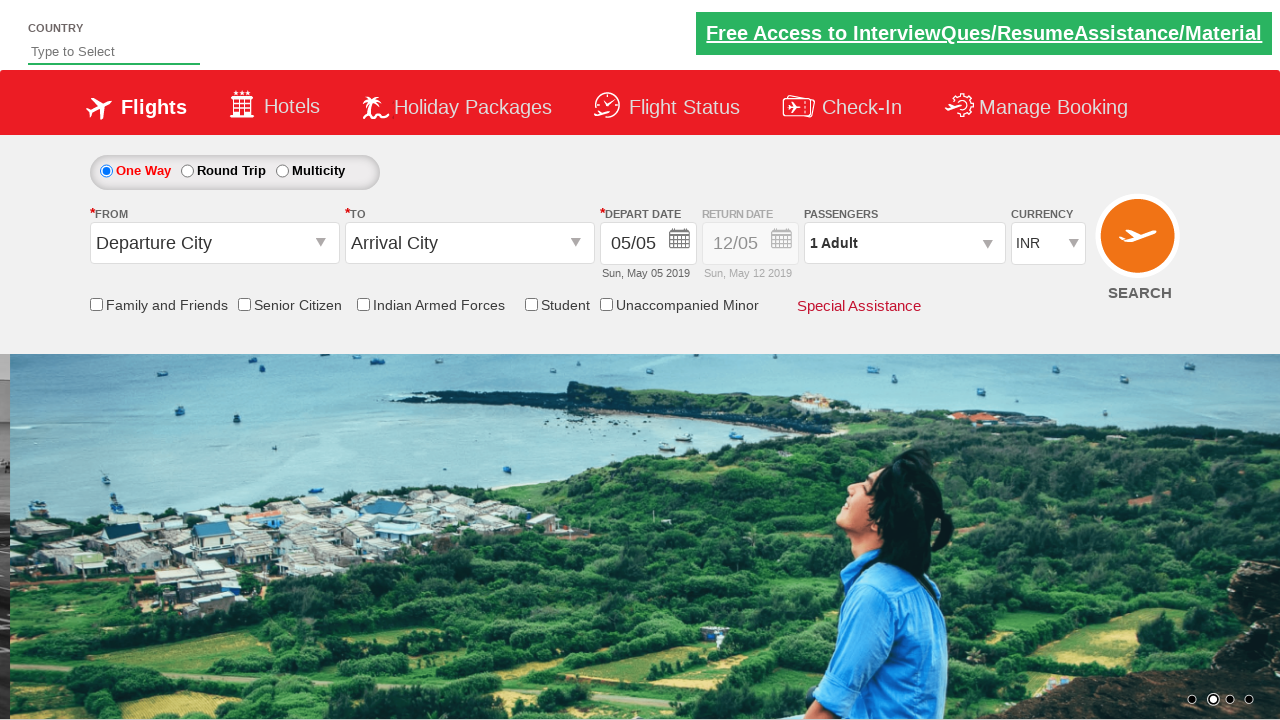

Selected USD currency option by index 3 on #ctl00_mainContent_DropDownListCurrency
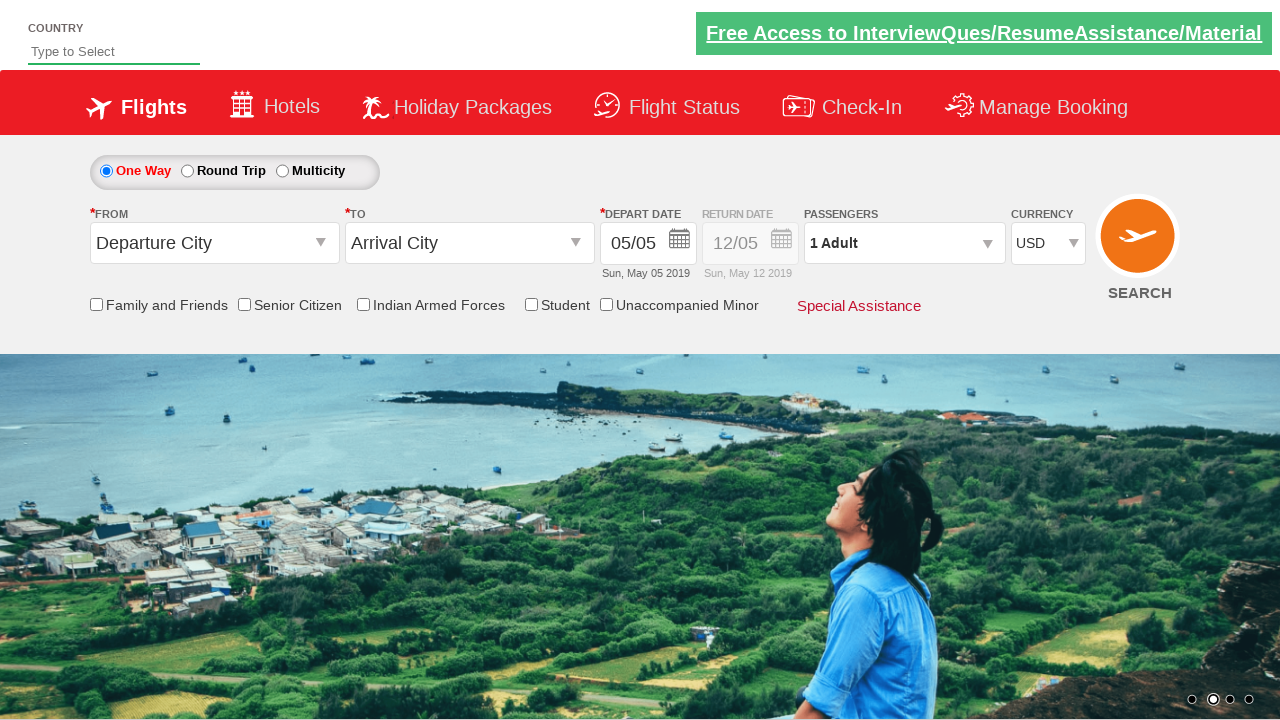

Selected AED currency option by visible text on #ctl00_mainContent_DropDownListCurrency
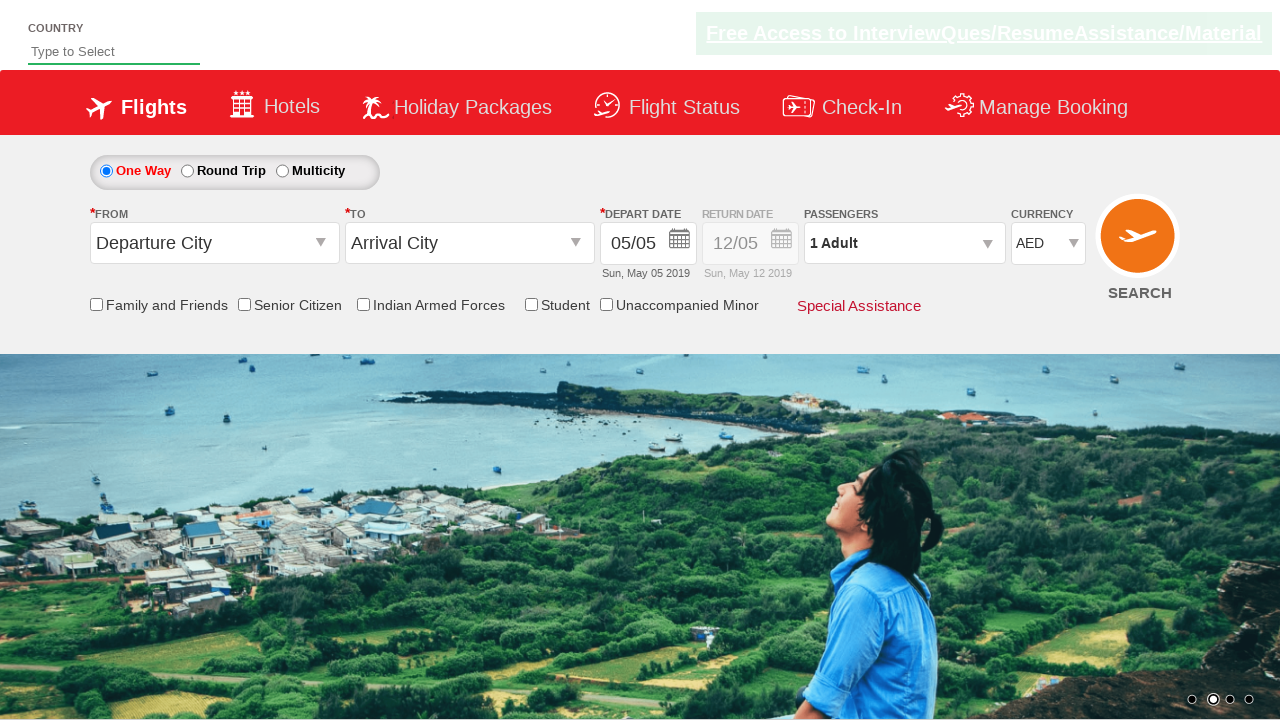

Selected INR currency option by value on #ctl00_mainContent_DropDownListCurrency
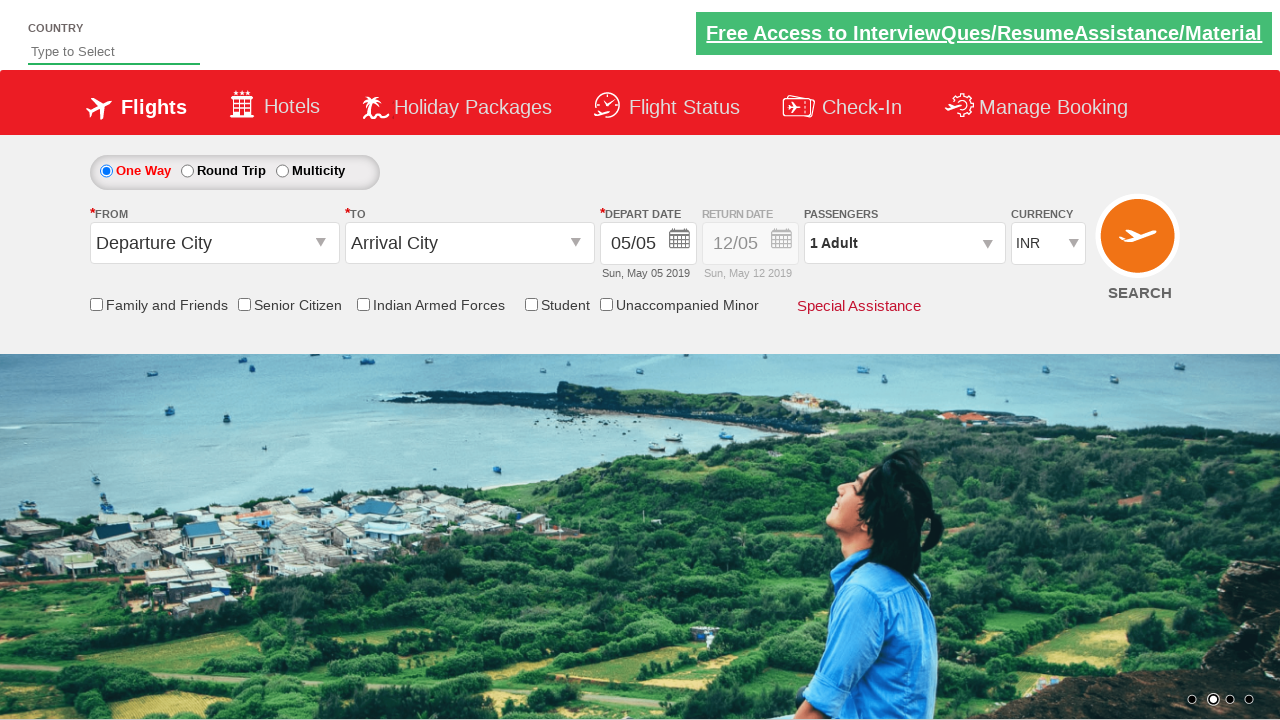

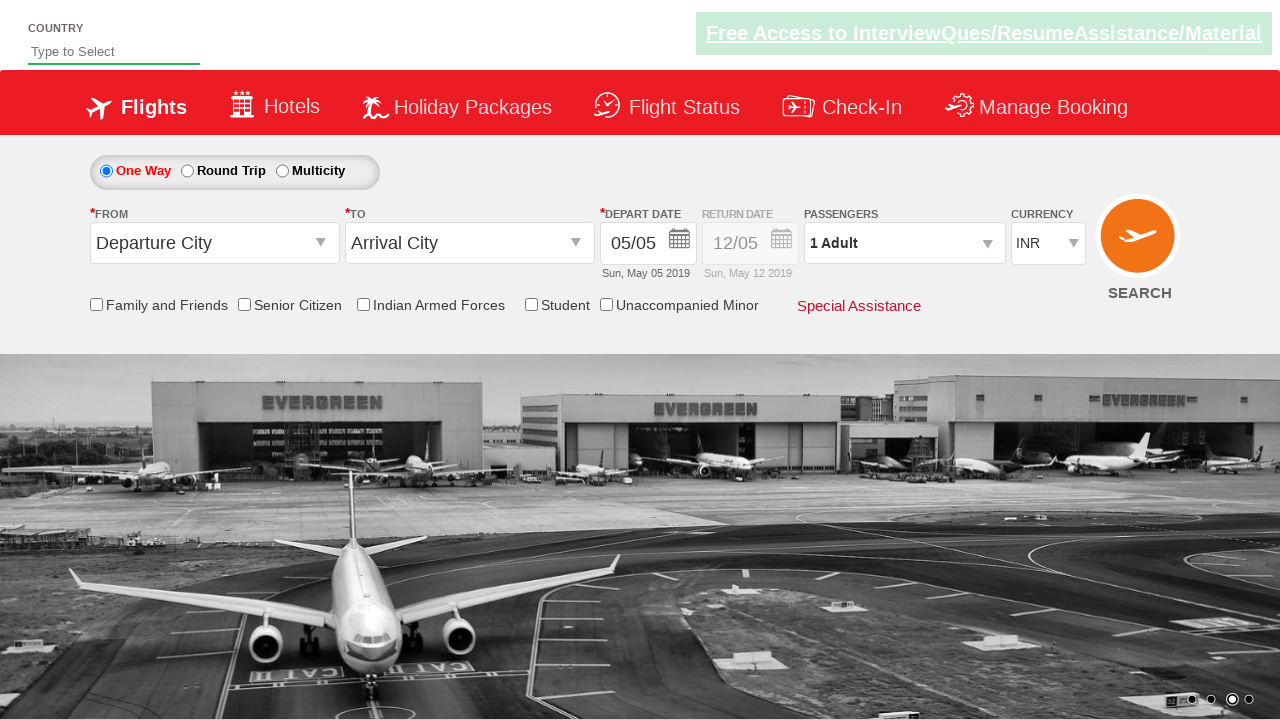